Tests Python.org search functionality by entering "pycon" in the search box and submitting the search

Starting URL: http://www.python.org

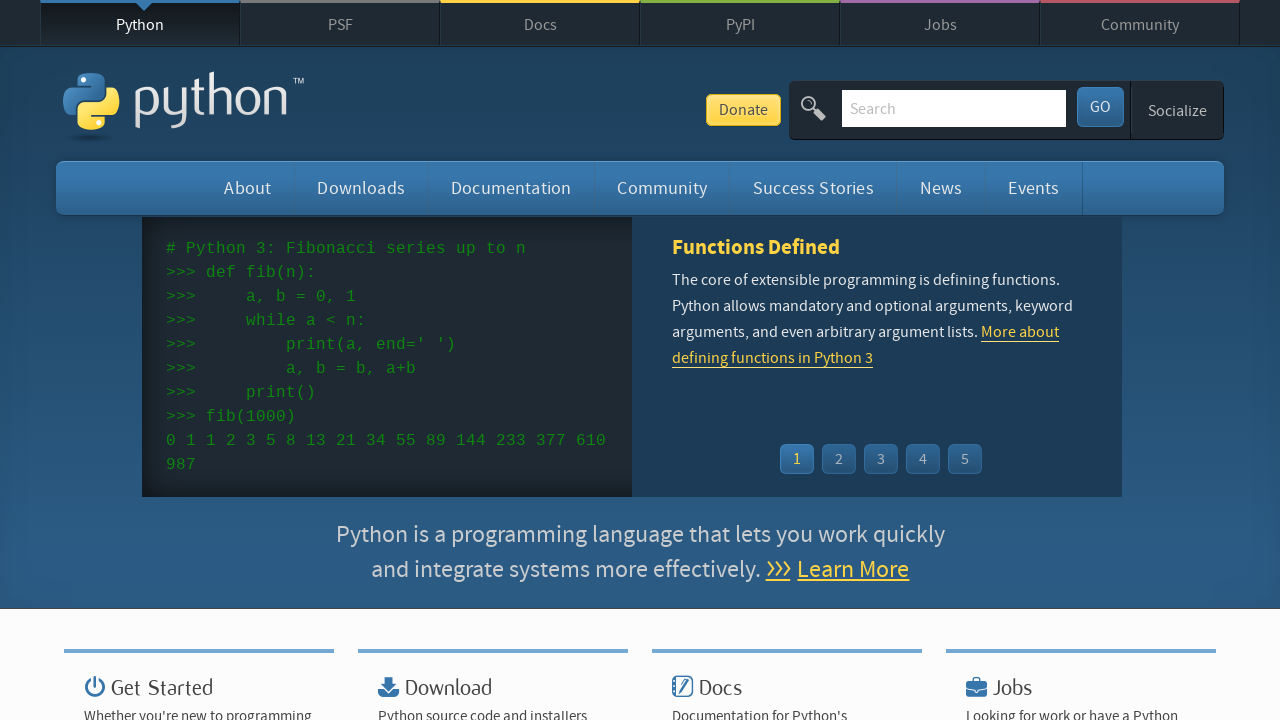

Verified 'Python' is in page title
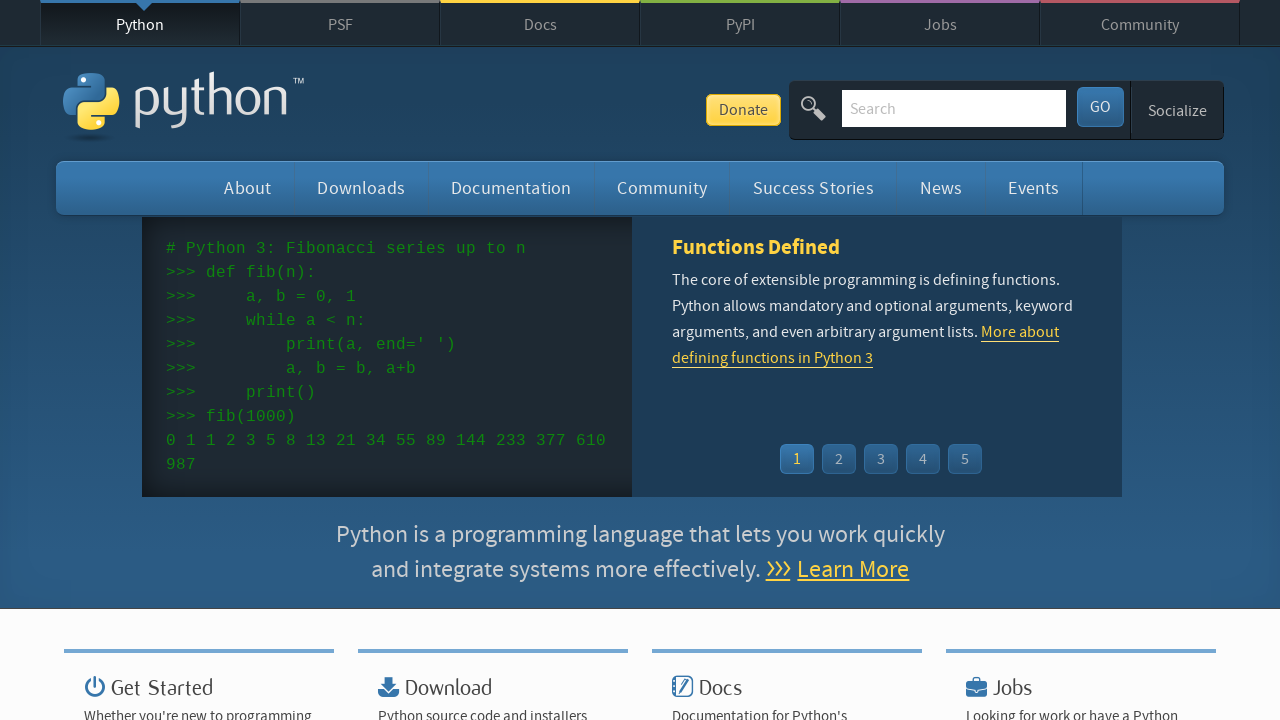

Filled search box with 'pycon' on input[name='q']
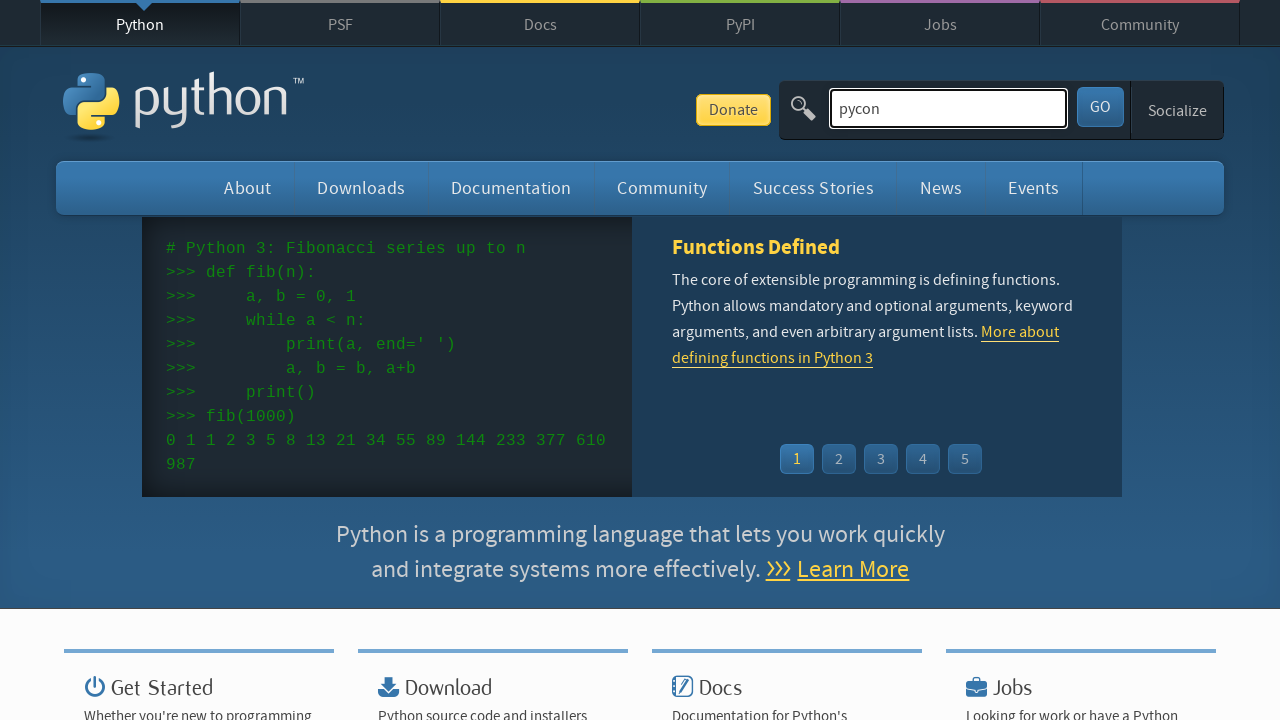

Pressed Enter to submit search on input[name='q']
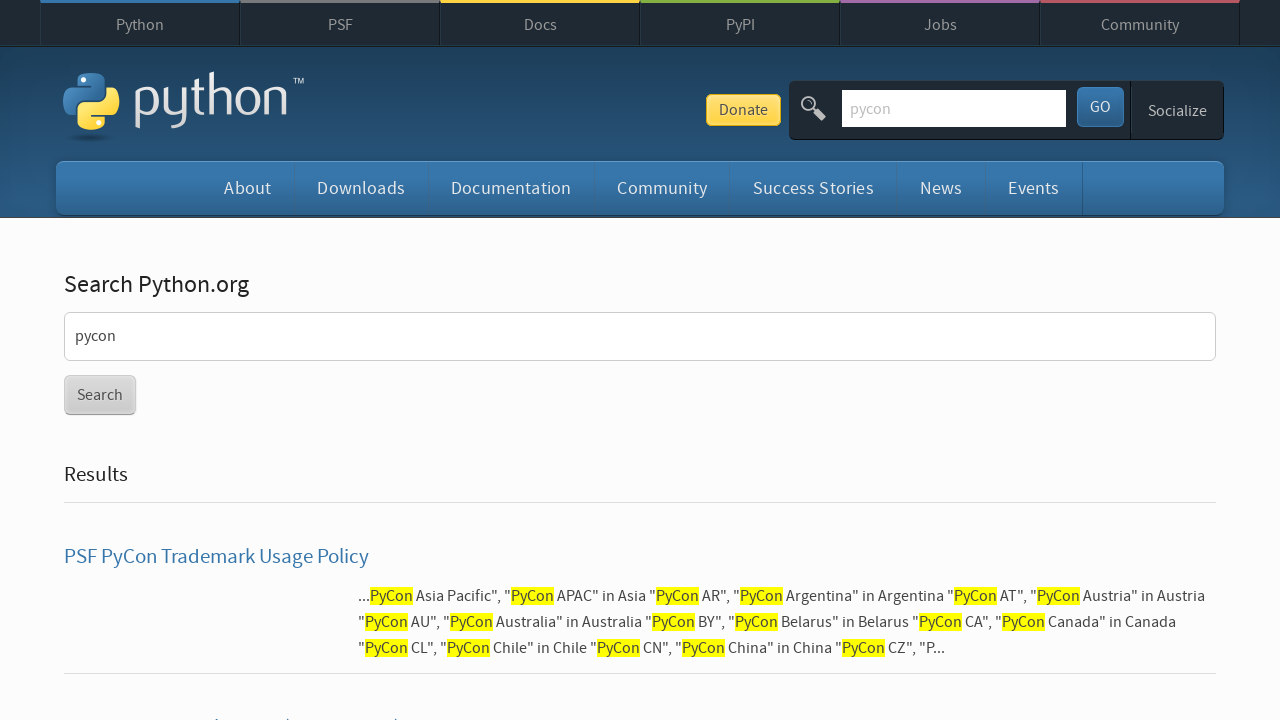

Waited for network idle after search submission
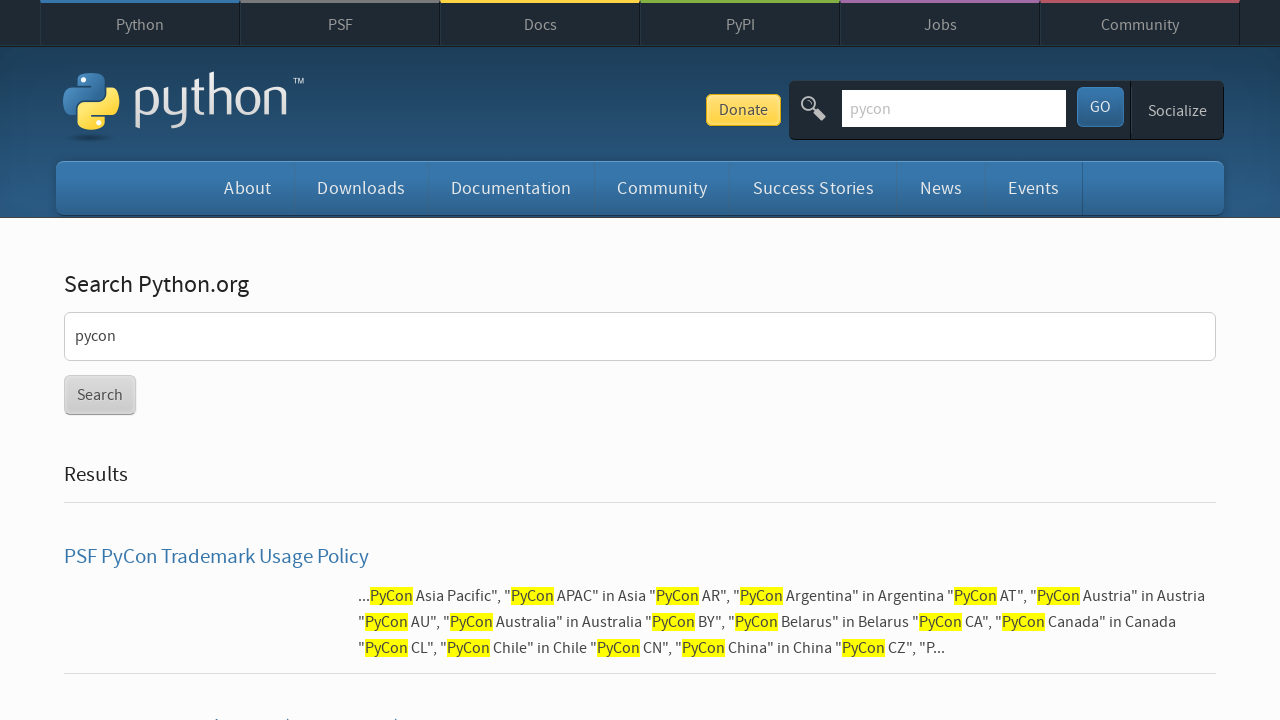

Verified search results were found (no 'No results found' message)
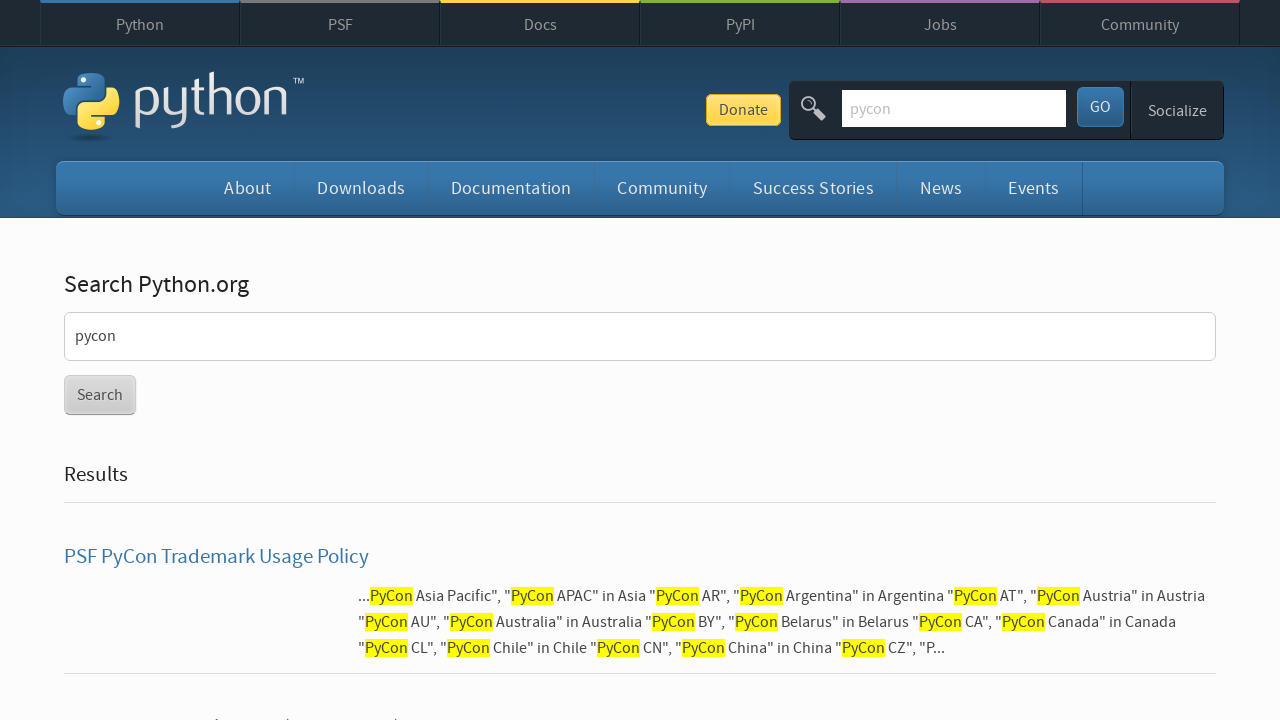

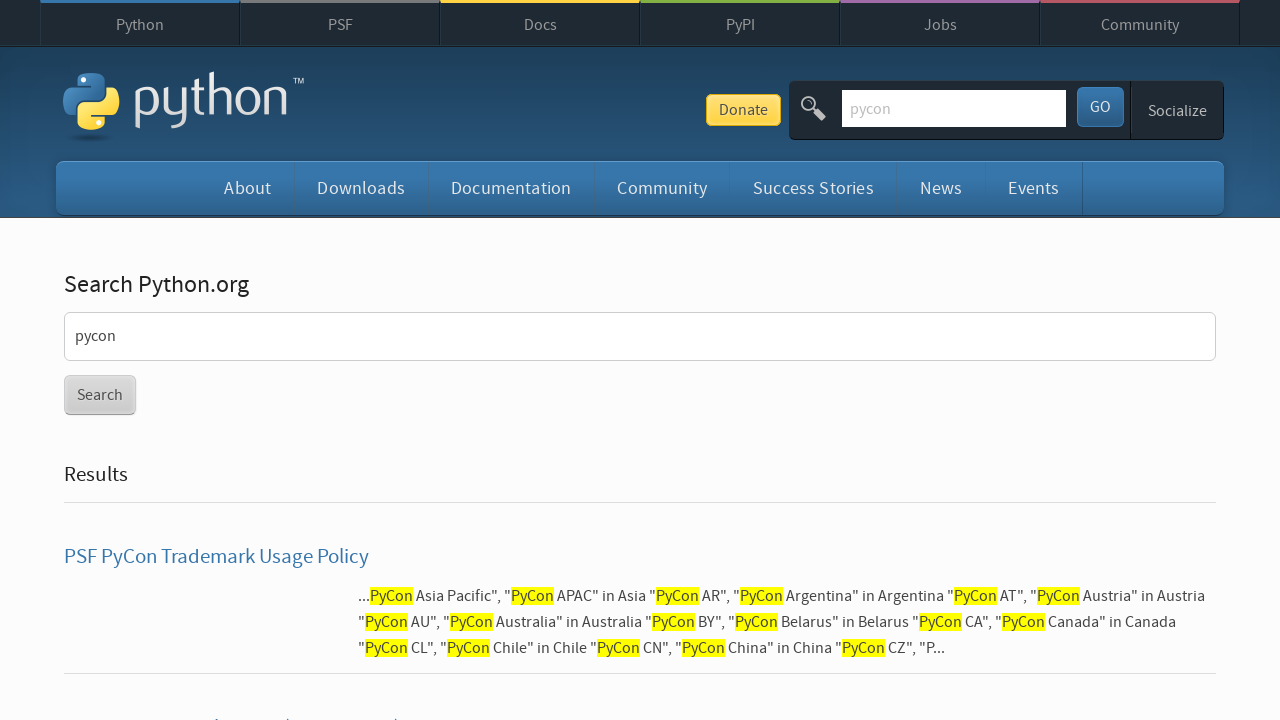